Tests the "Park-use permits" menu item by clicking it, verifying submenu items are displayed, and navigating to the park-use permits page.

Starting URL: https://bcparks.ca/

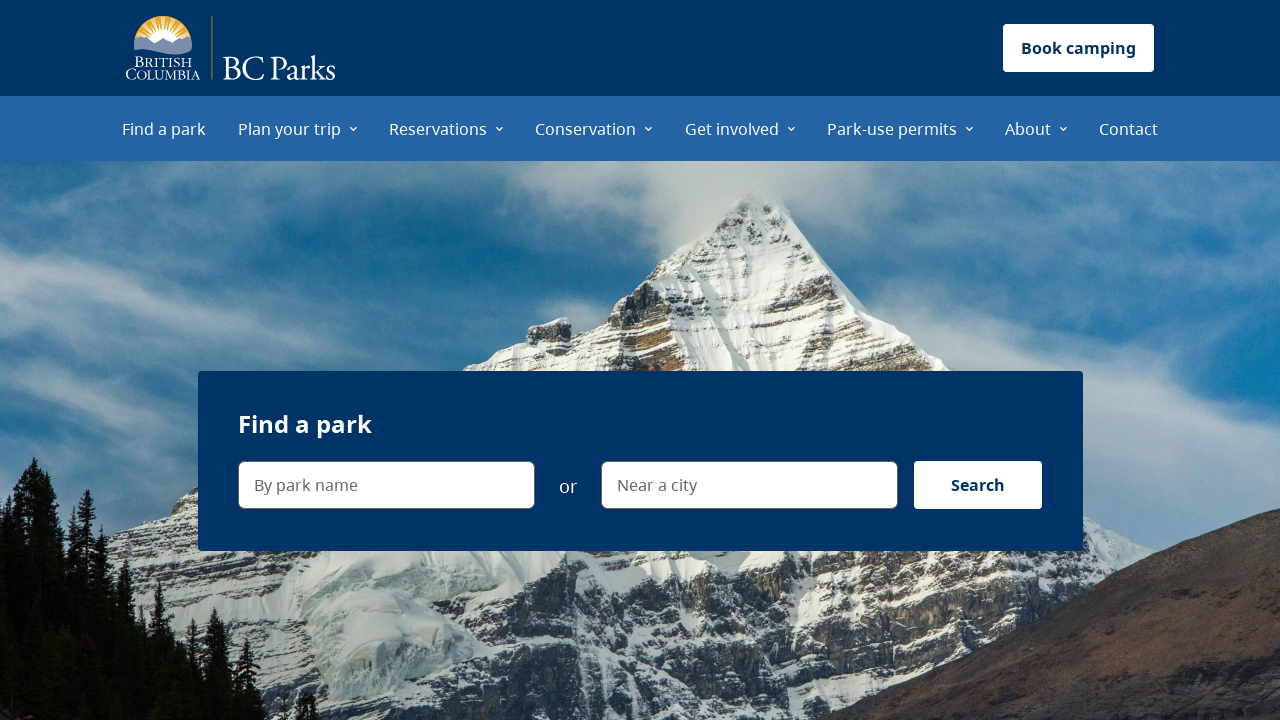

Park-use permits menu item is visible
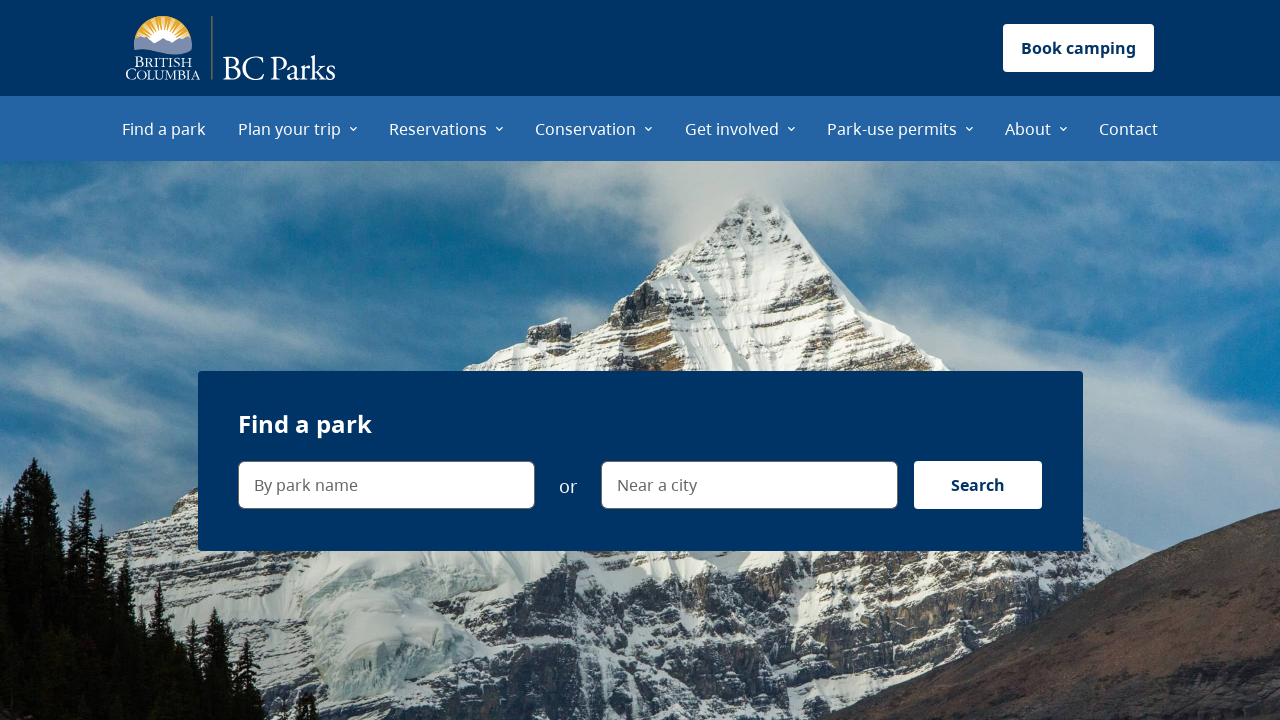

Clicked Park-use permits menu item to open submenu at (900, 128) on internal:role=menuitem[name="Park-use permits "i]
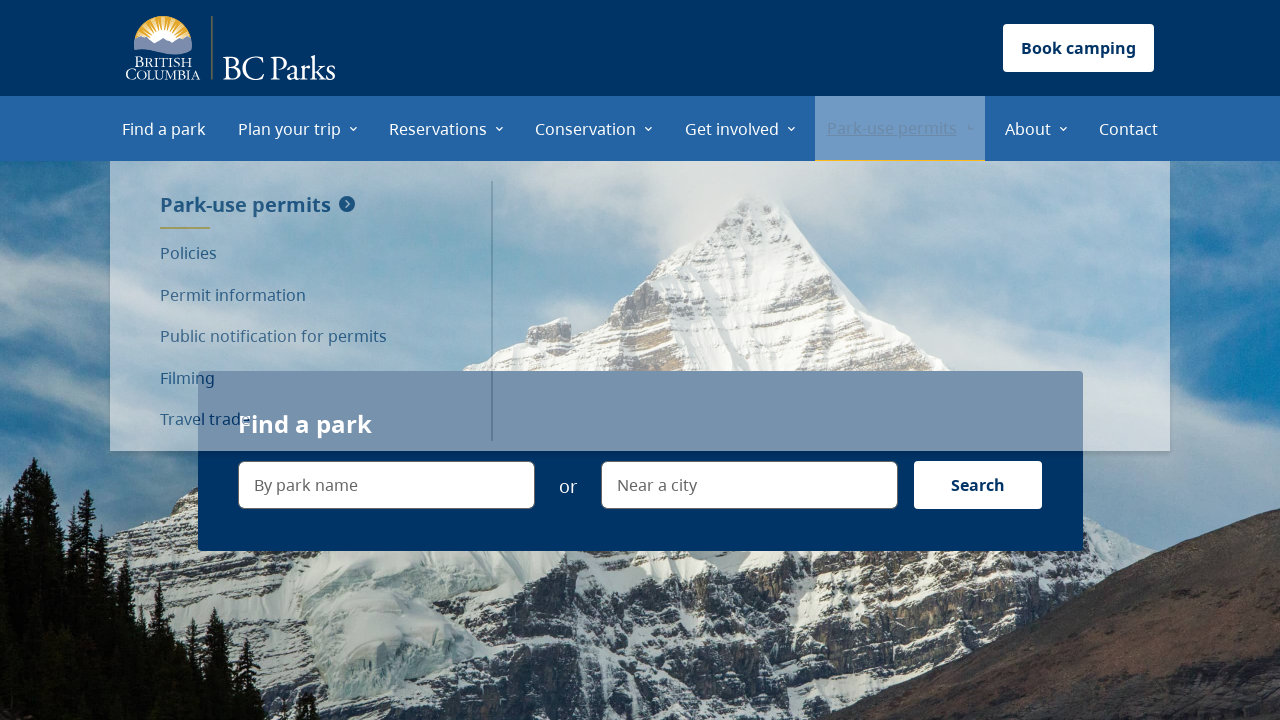

Submenu items appeared
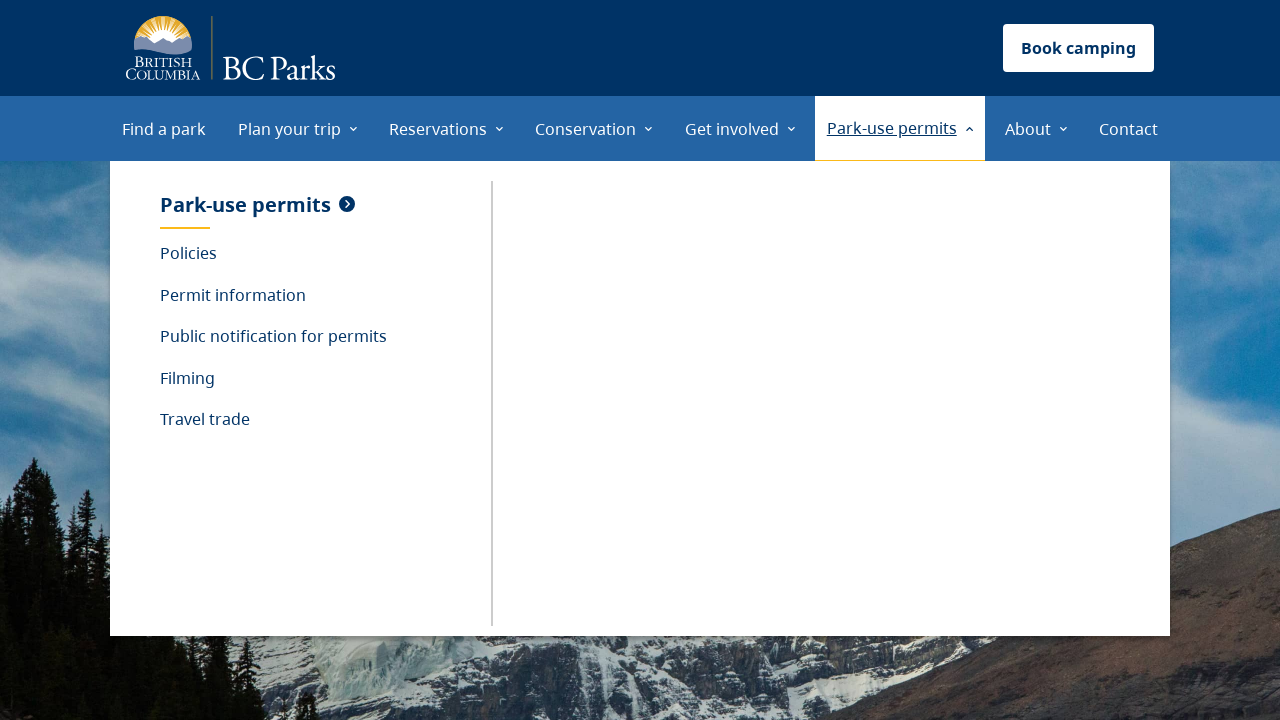

Clicked Park-use permits submenu item to navigate to page at (320, 205) on internal:role=menuitem[name="Park-use permits"s]
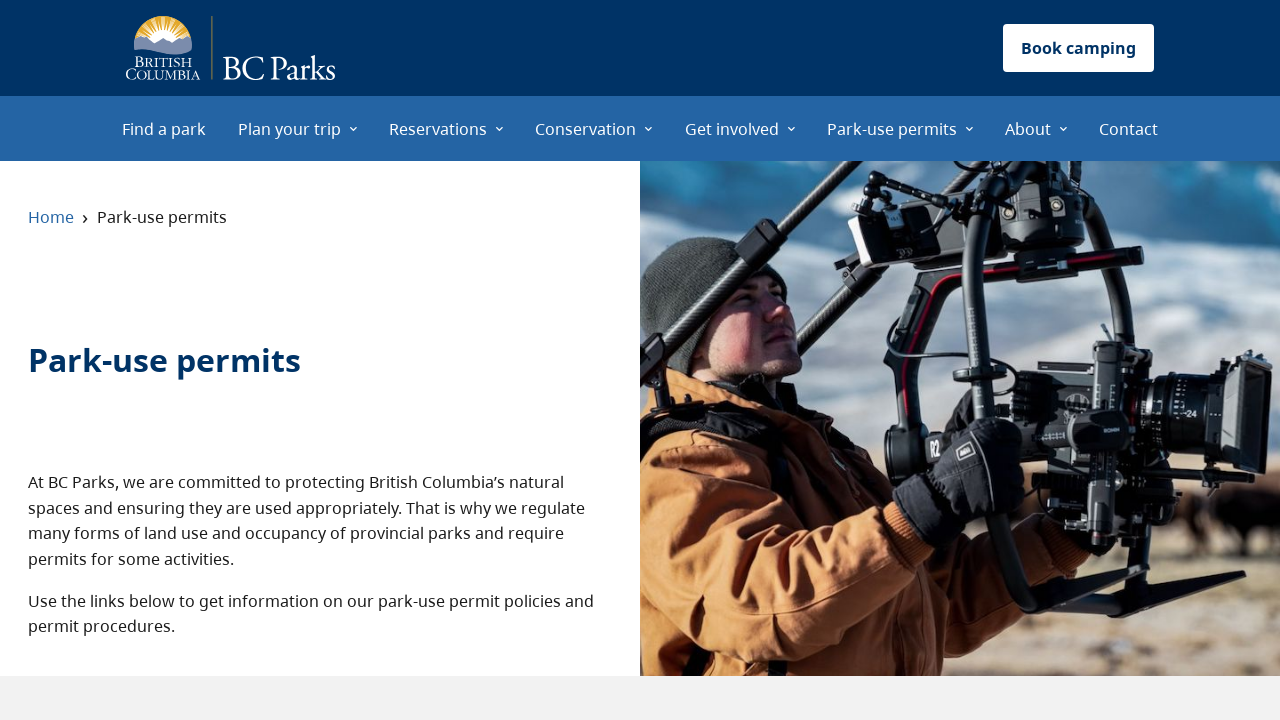

Navigated to park-use-permits page
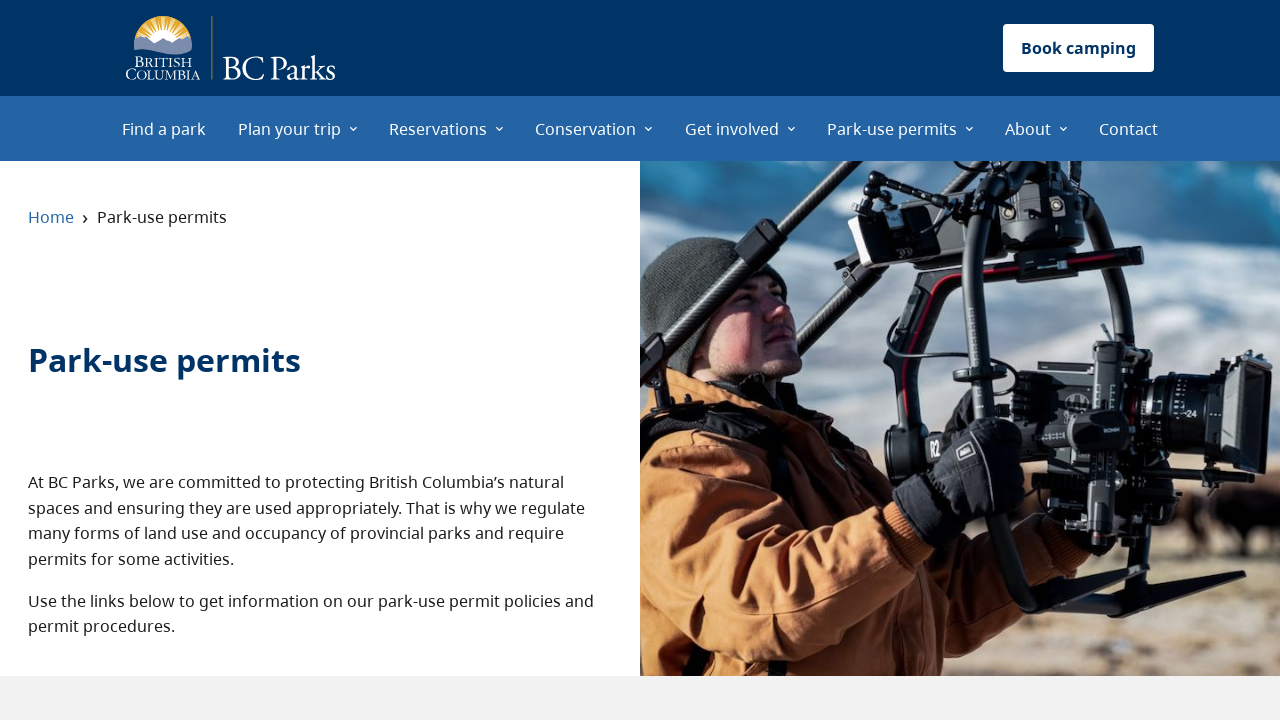

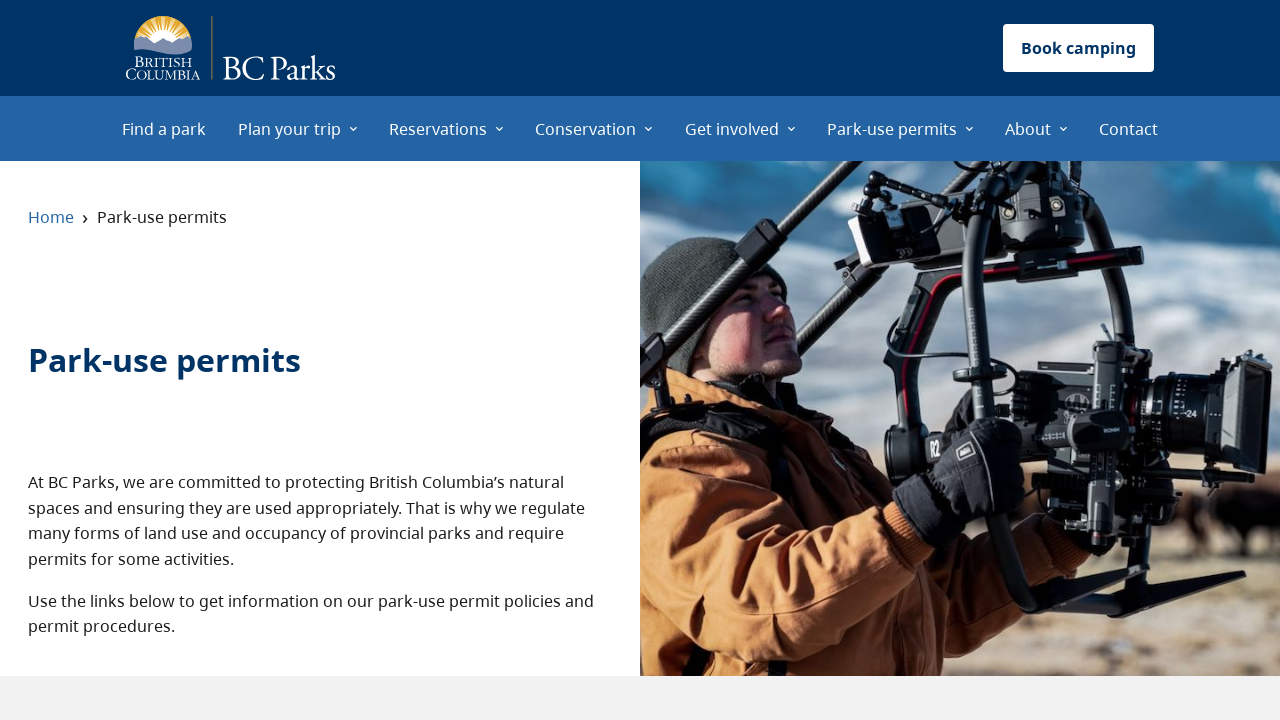